Tests the banking application by selecting customer Hermione Granger, logging in, and verifying the account number, balance, and currency are correctly displayed.

Starting URL: https://www.globalsqa.com/angularJs-protractor/BankingProject/#/customer

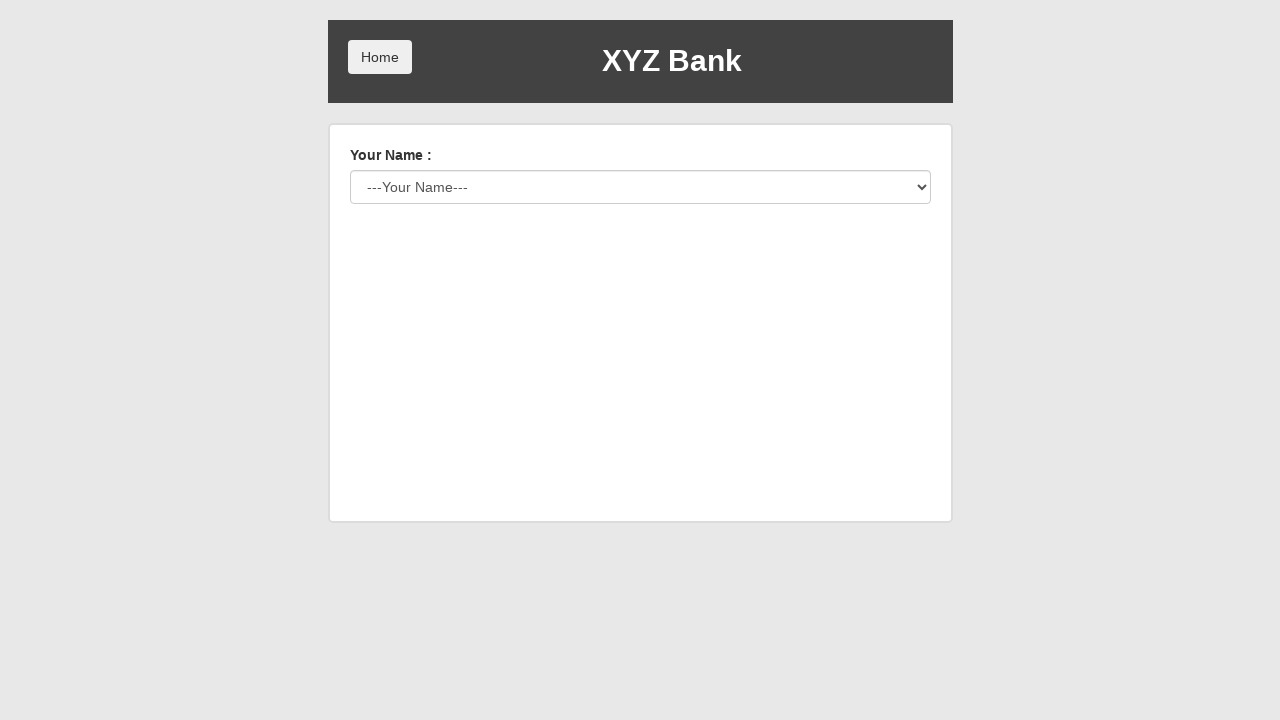

Selected Hermione Granger from customer dropdown on #userSelect
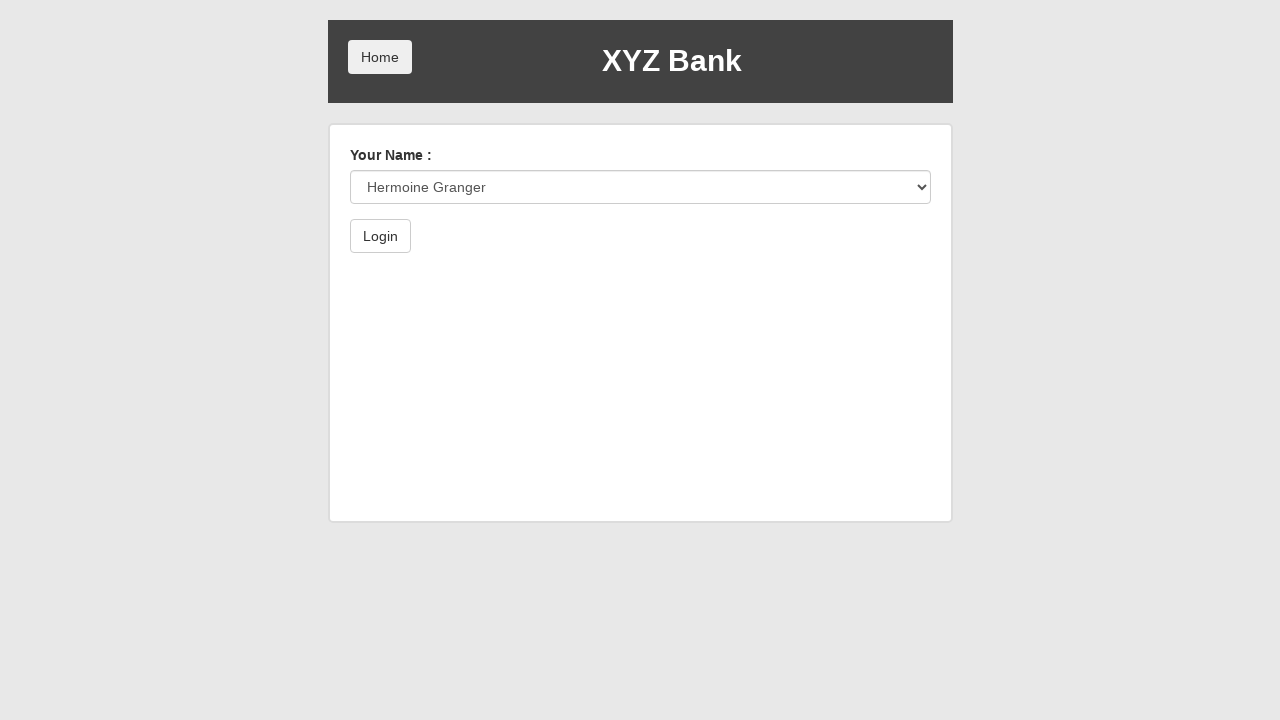

Clicked Login button at (380, 236) on button:has-text('Login')
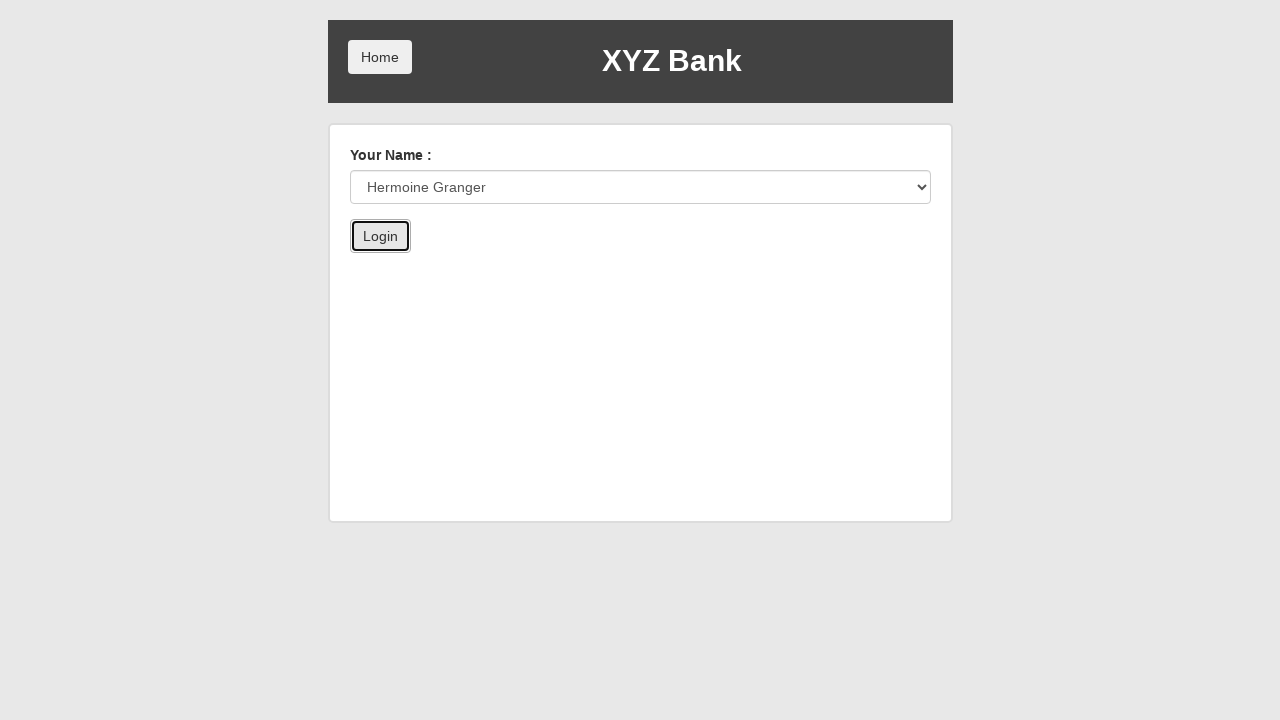

Account information selector loaded
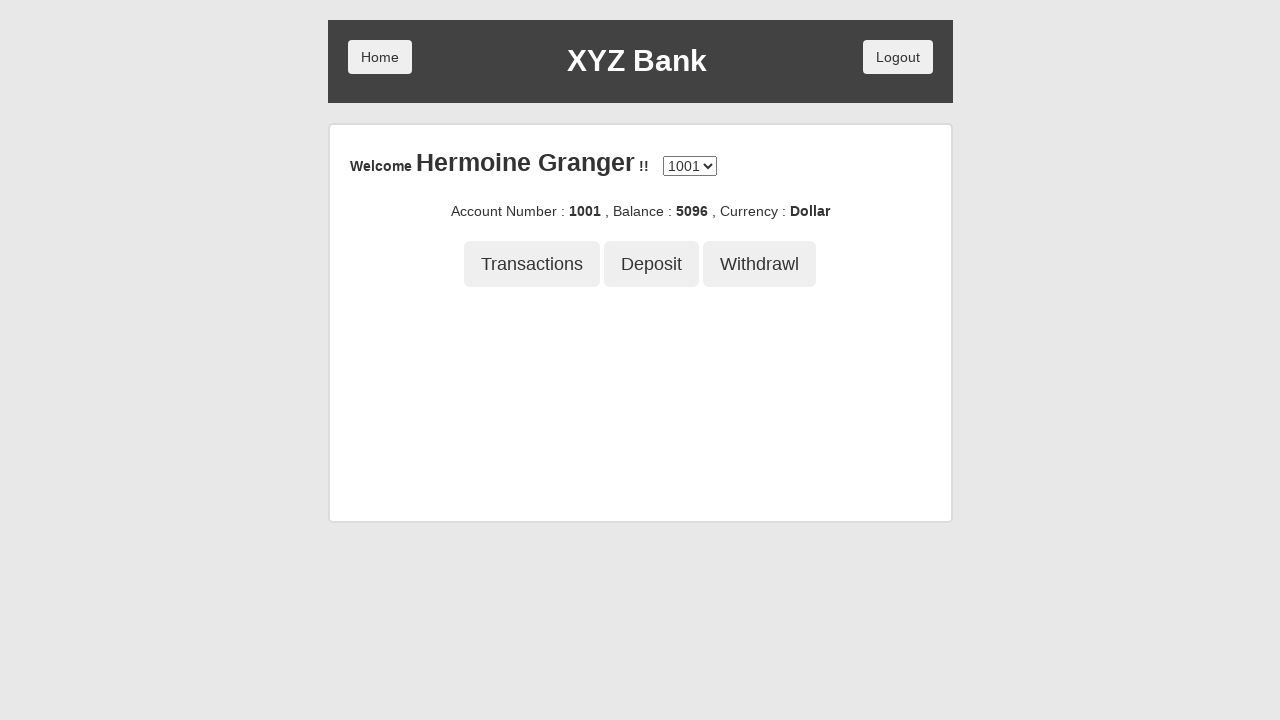

Retrieved and verified account number exists in dropdown
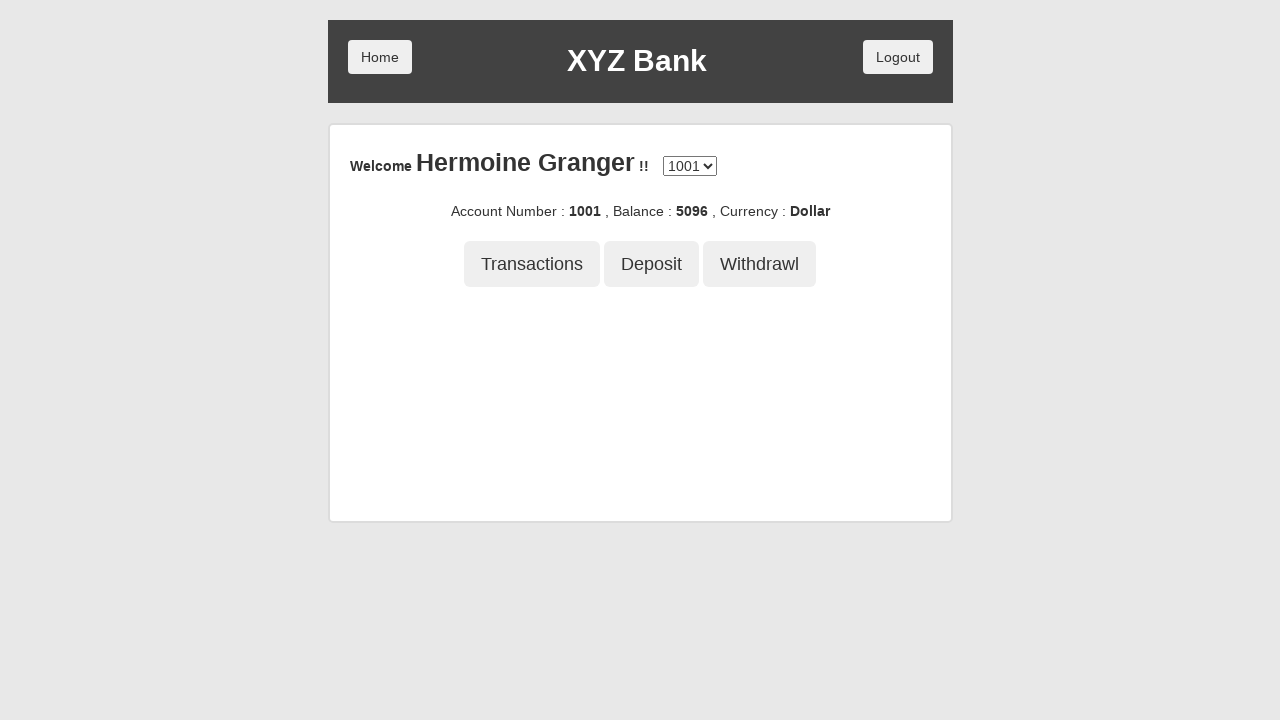

Account Number text is displayed
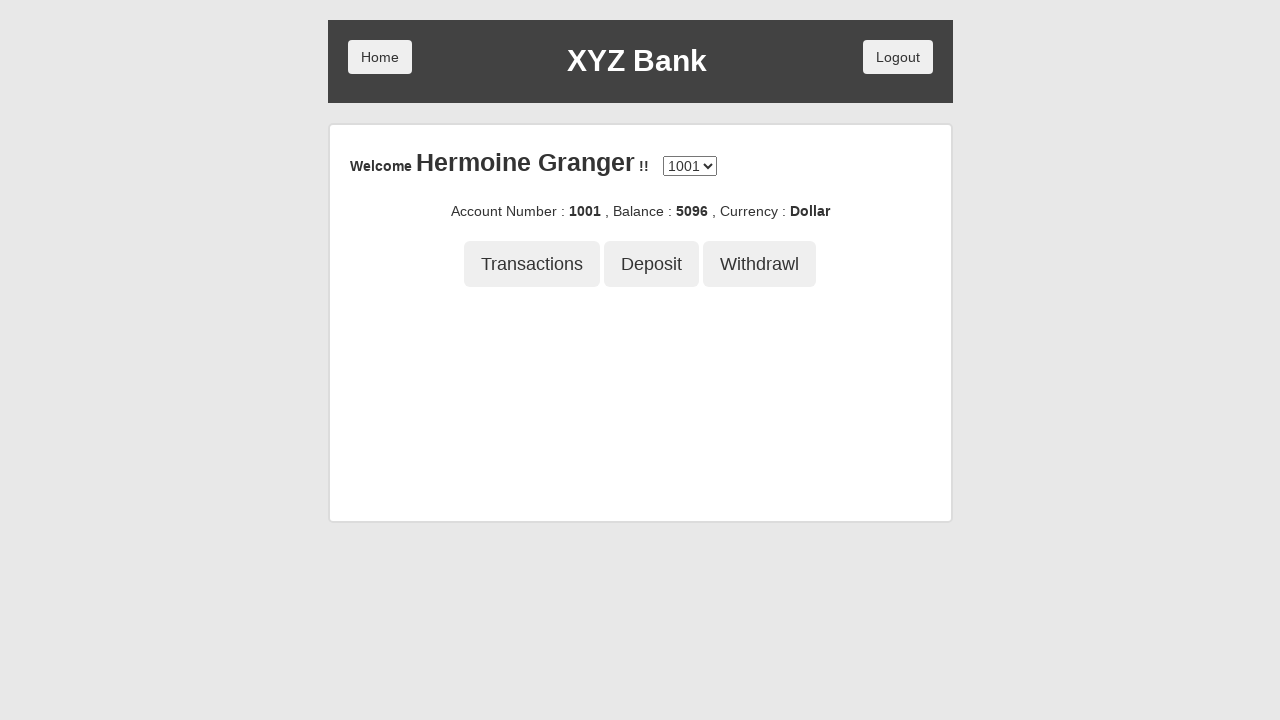

Balance text is displayed
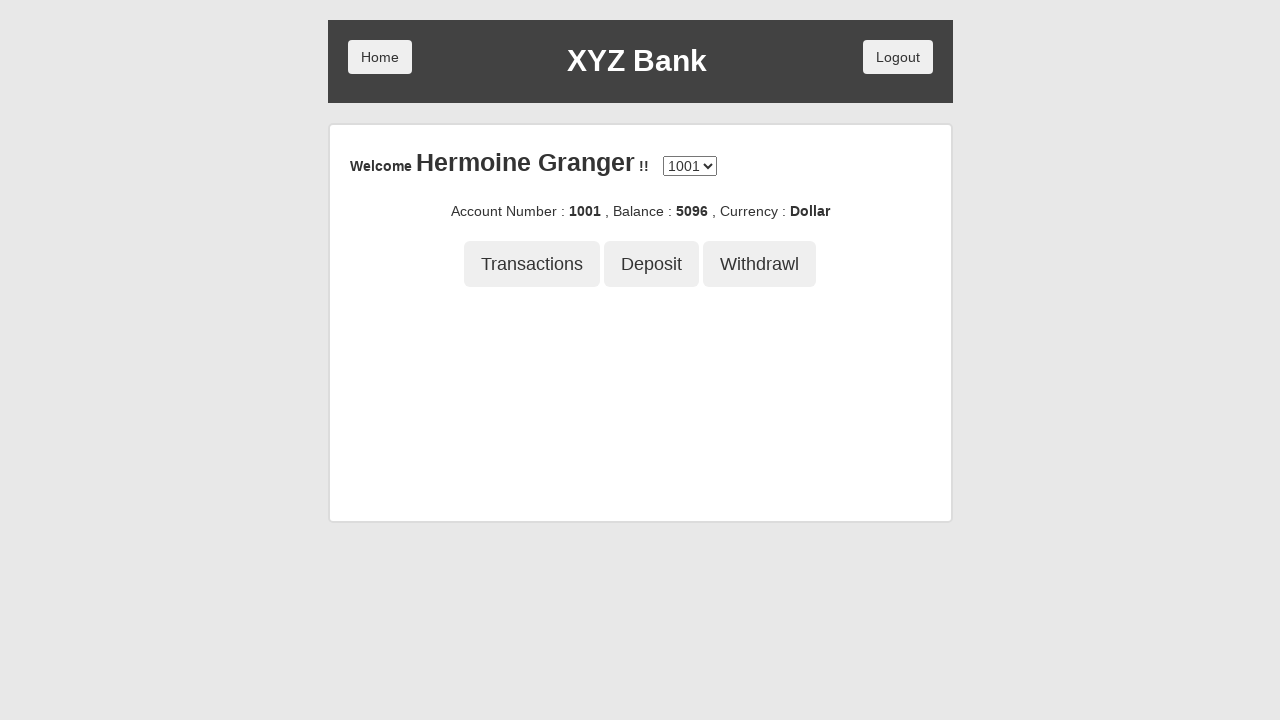

Currency text is displayed
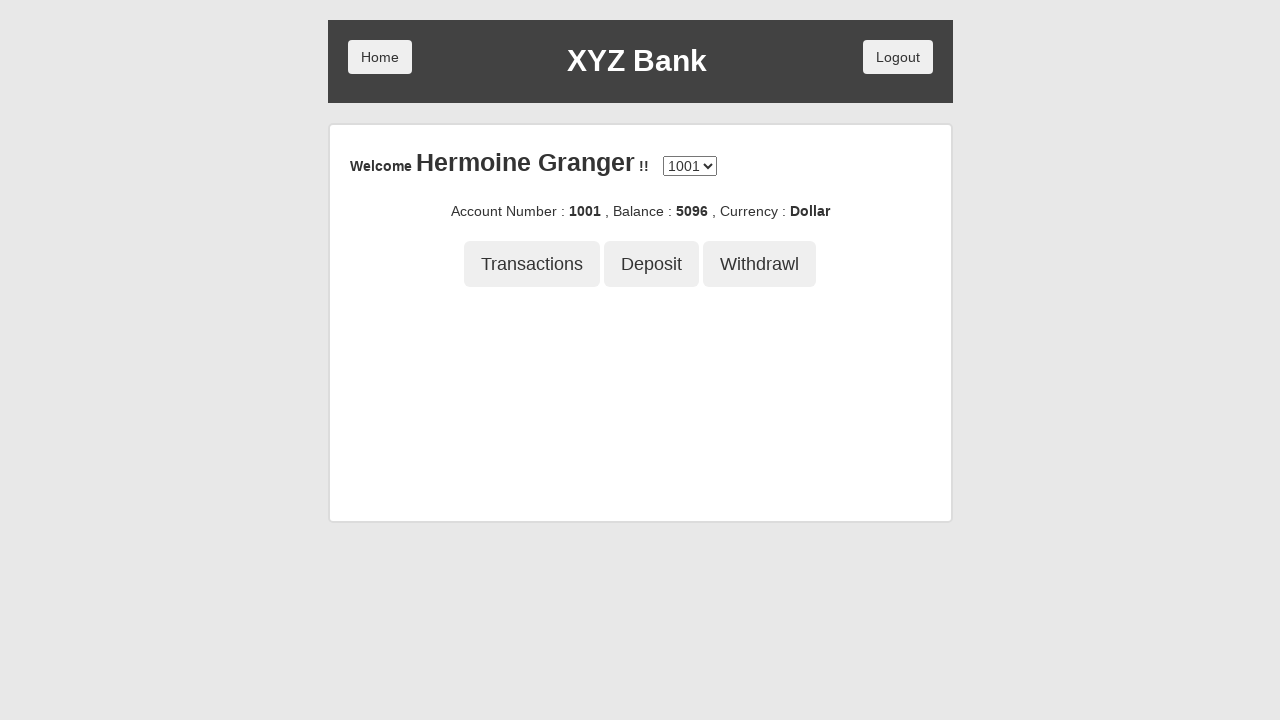

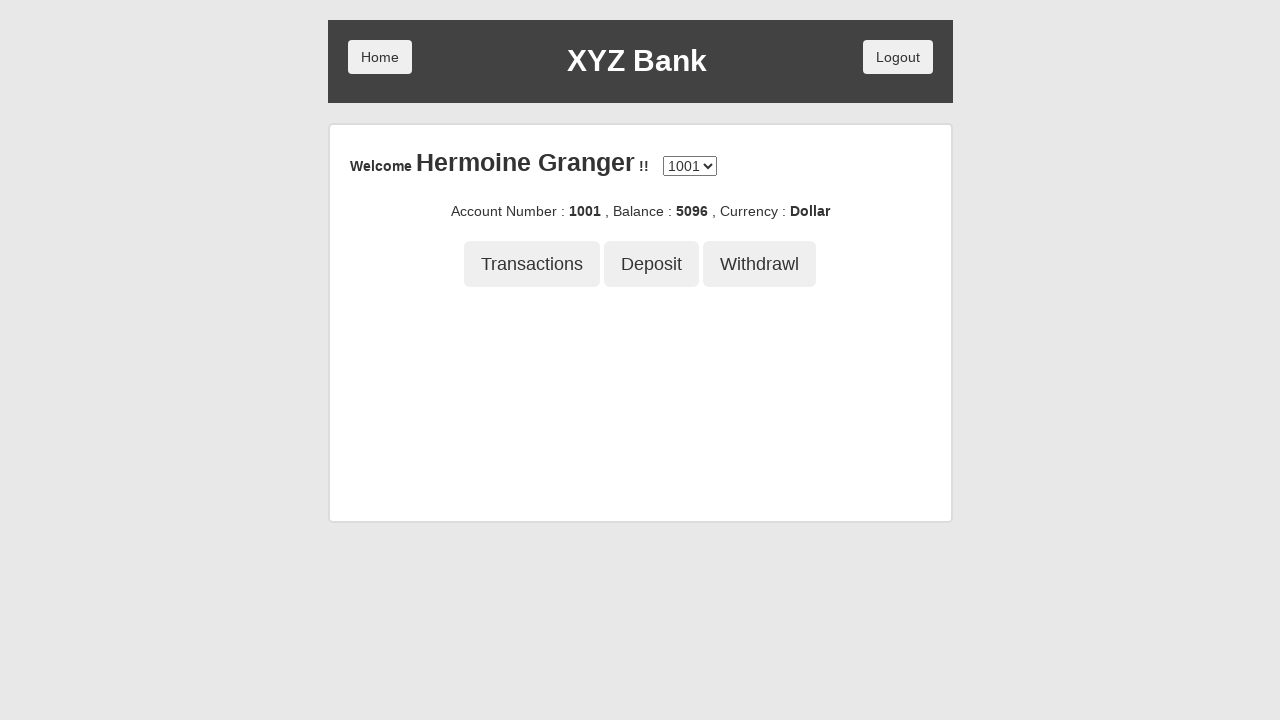